Navigates to a bot detection test page and waits for it to load fully to verify the page renders correctly.

Starting URL: https://www.browserscan.net/bot-detection

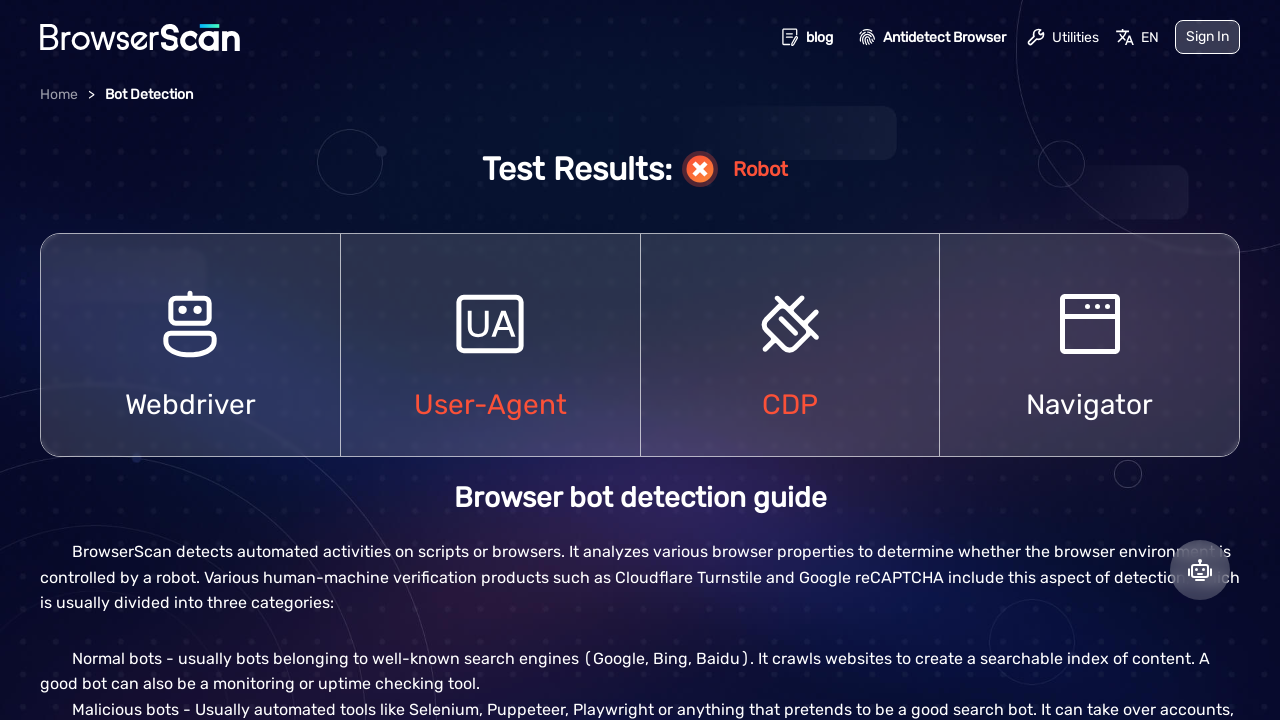

Navigated to bot detection test page
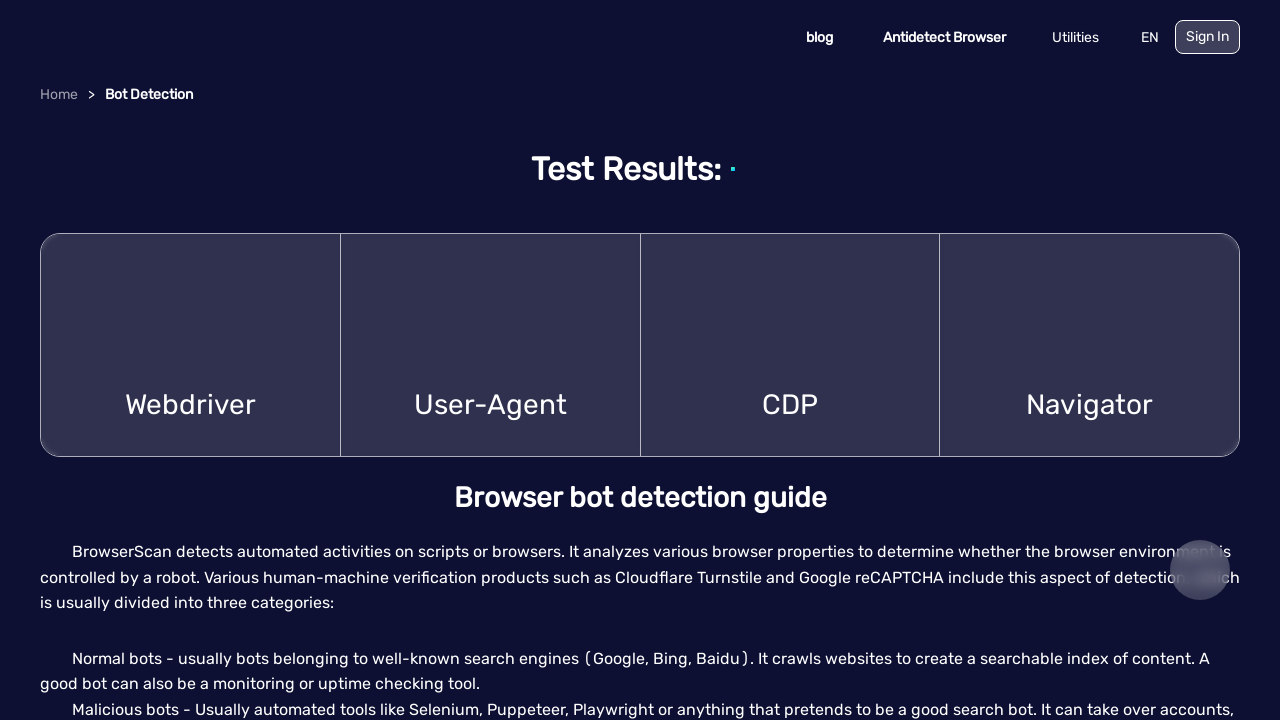

Page network activity idle - page fully loaded
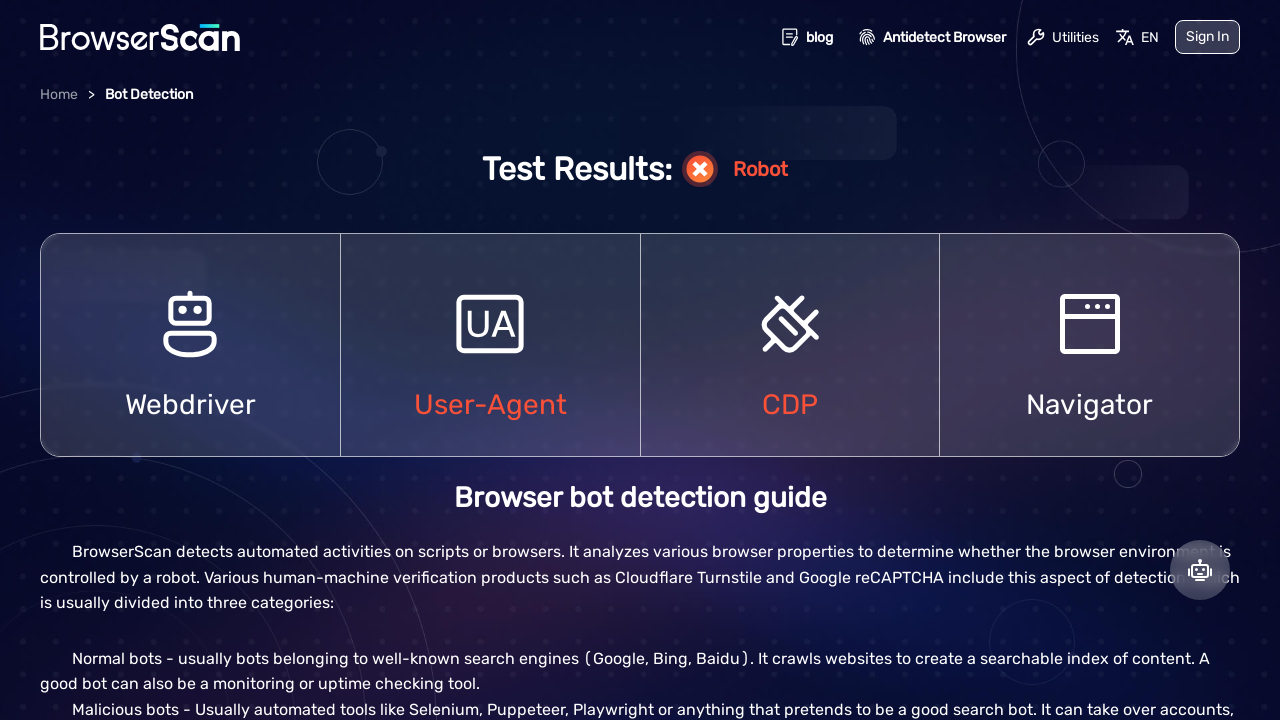

Body element is visible - main content confirmed
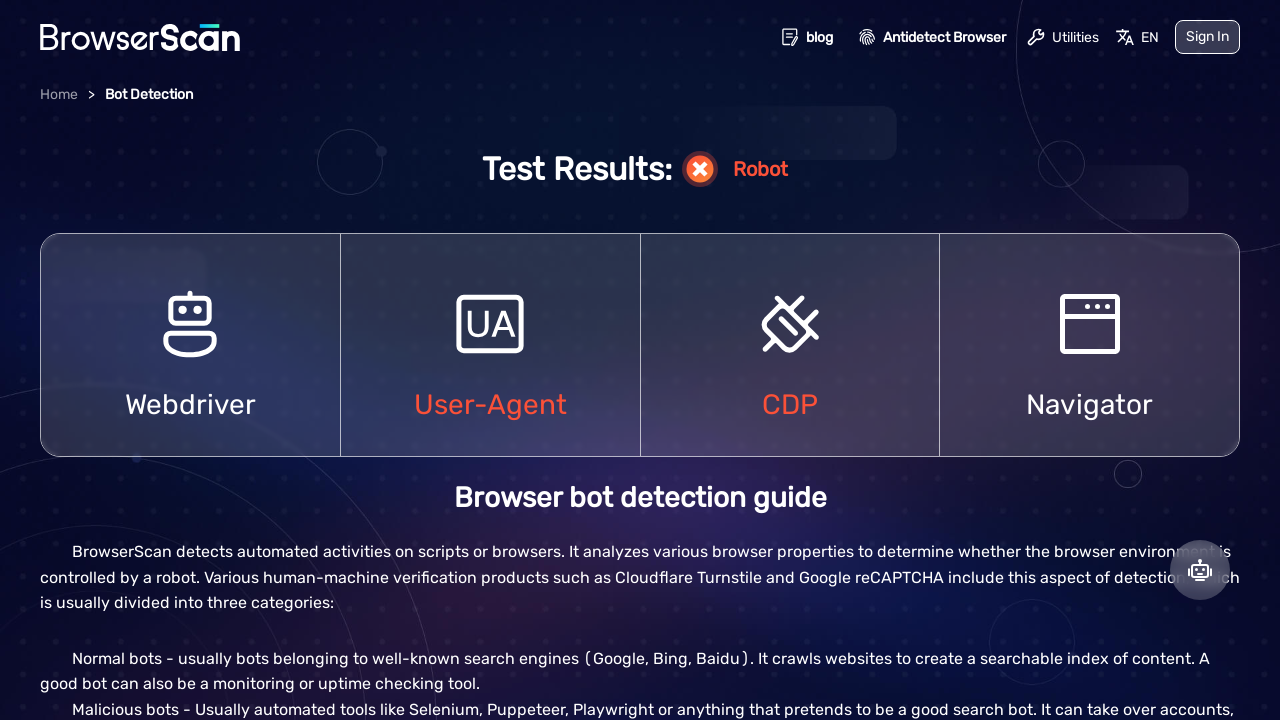

Waited 5 seconds for dynamic content to load
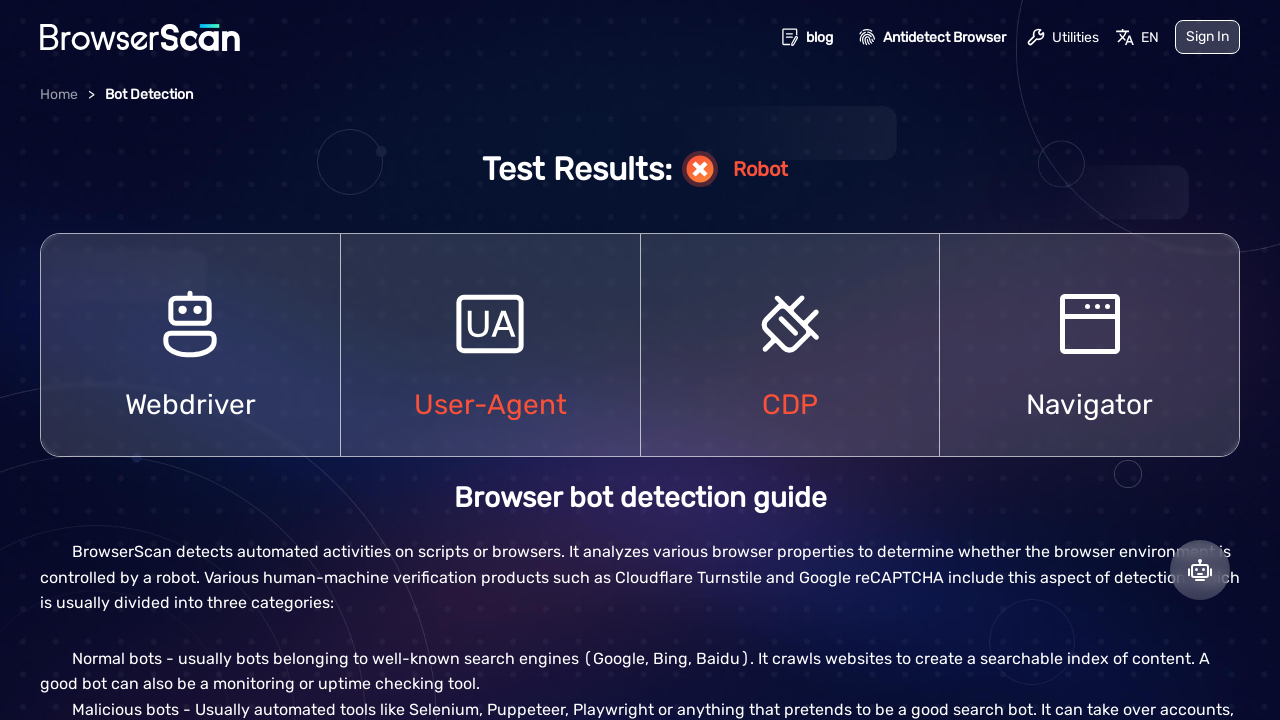

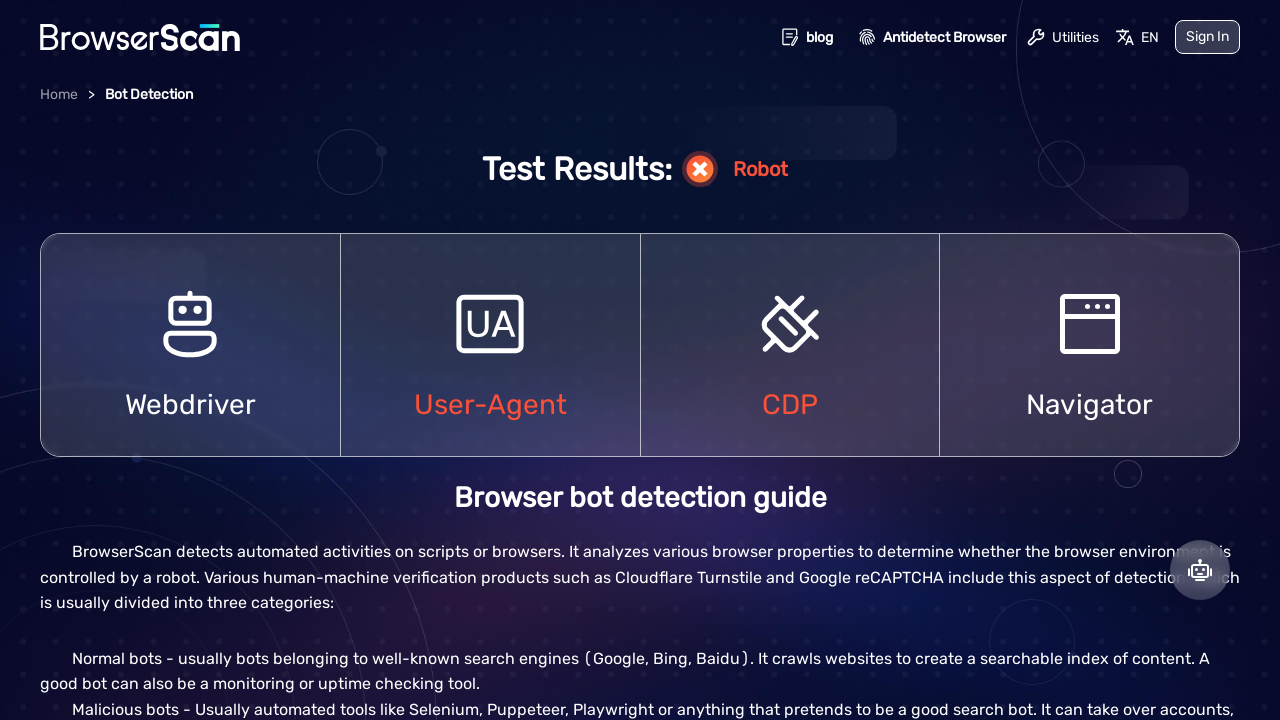